Tests creating a new paste by entering text and clicking the create button

Starting URL: https://pastebin.com

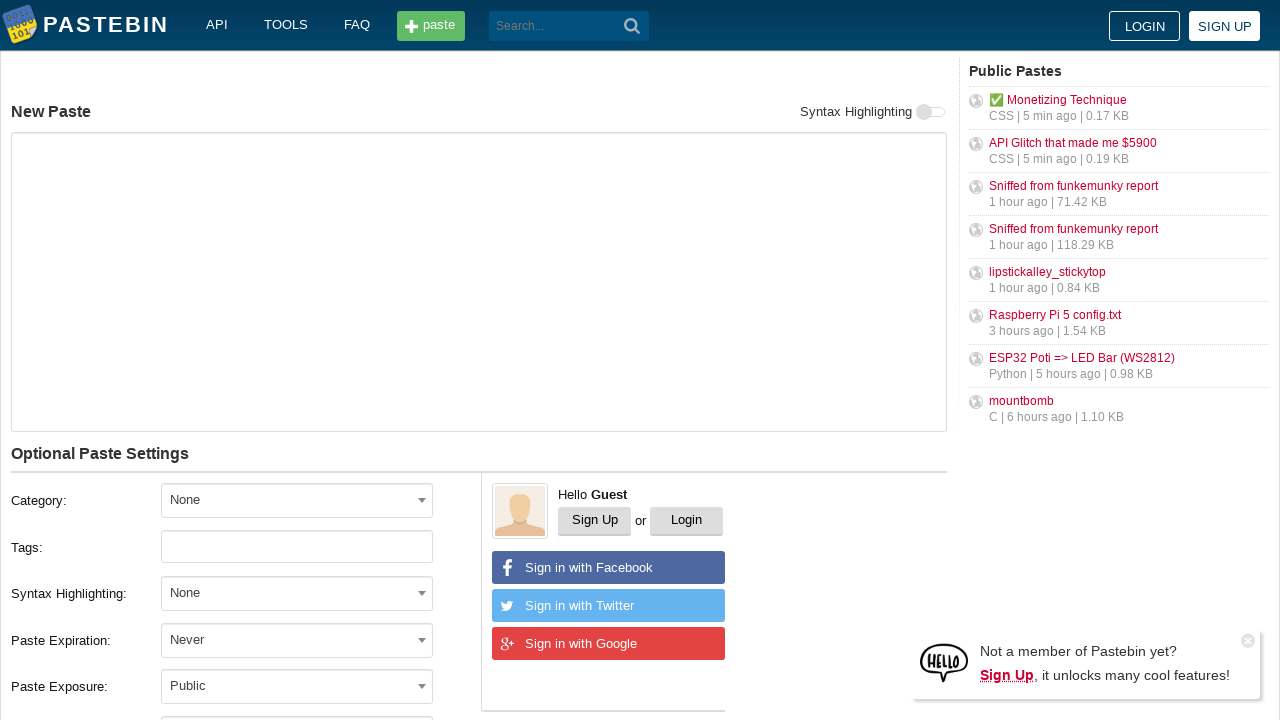

Entered sample test content into paste text field on textarea#postform-text
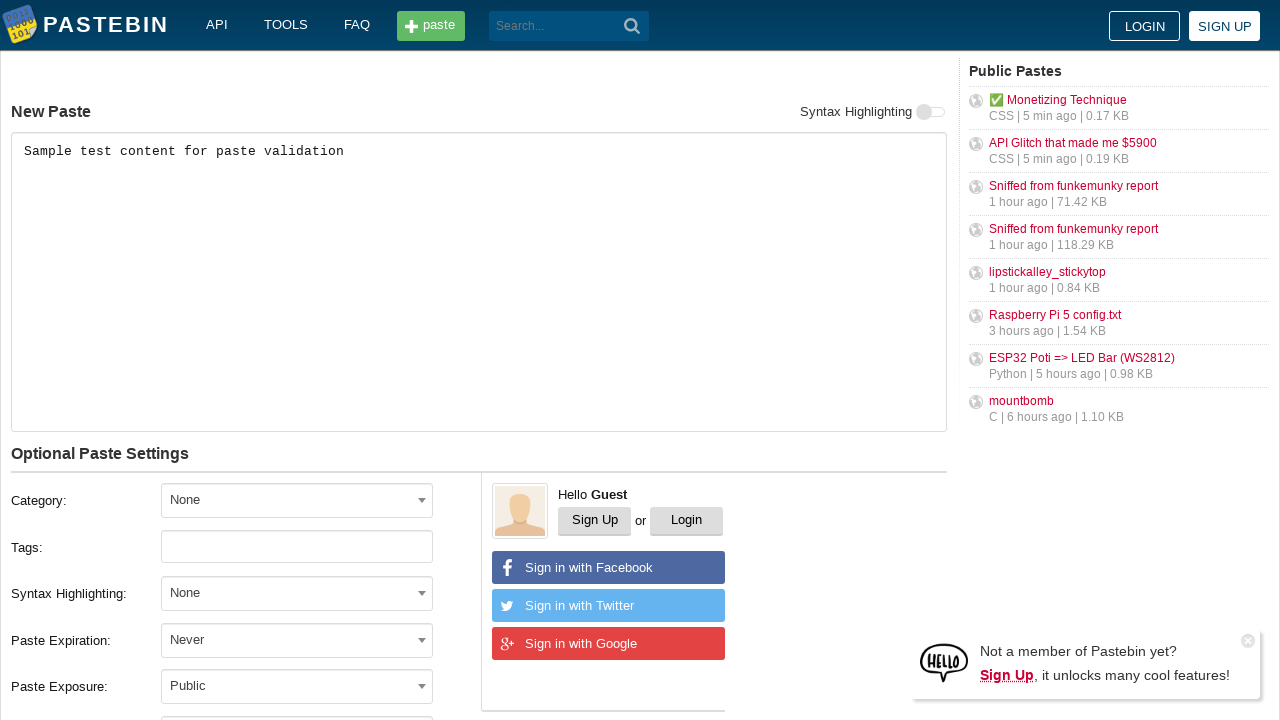

Clicked create button to submit new paste at (632, 26) on button[type='submit']
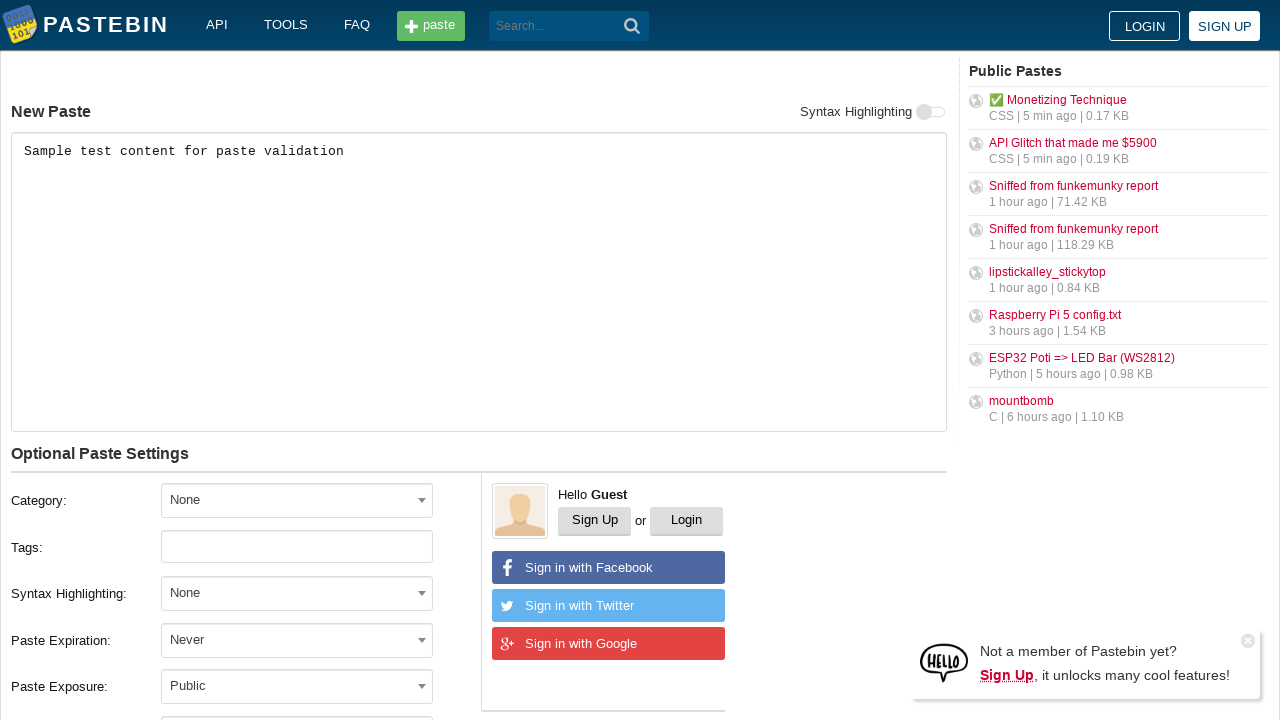

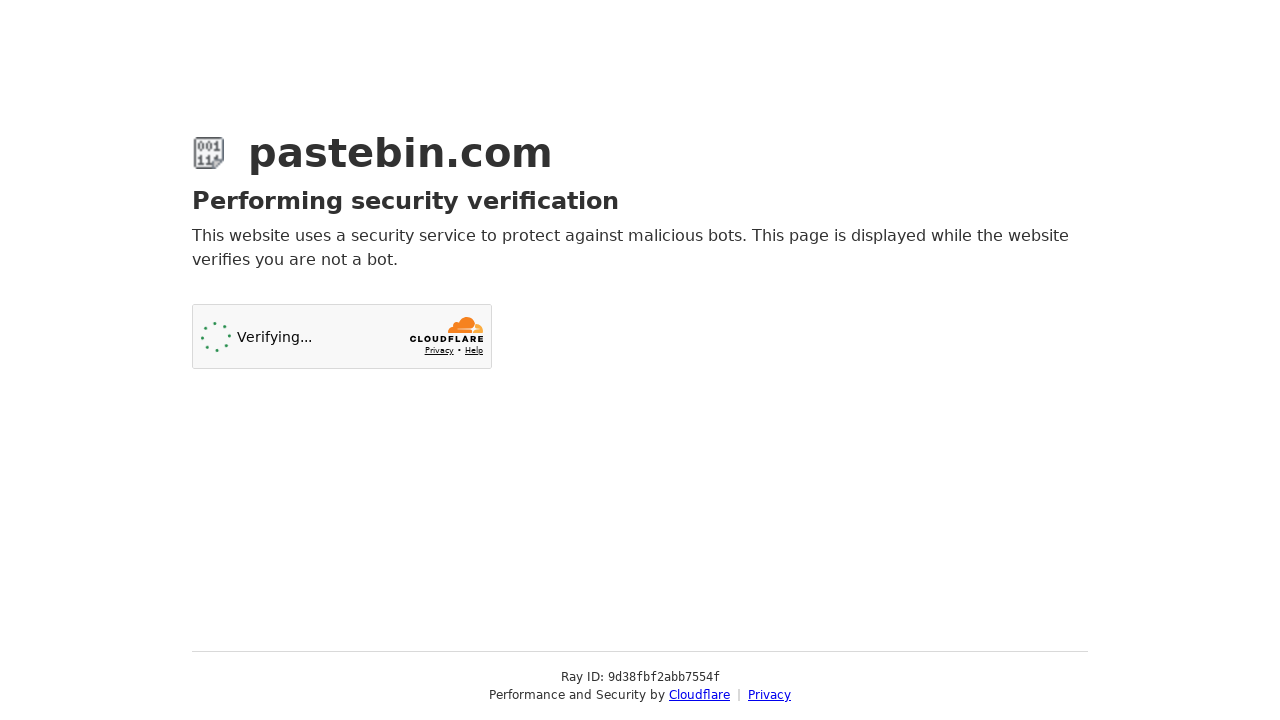